Tests alert handling by clicking a button that triggers an alert and then dismissing it

Starting URL: https://testautomationpractice.blogspot.com/

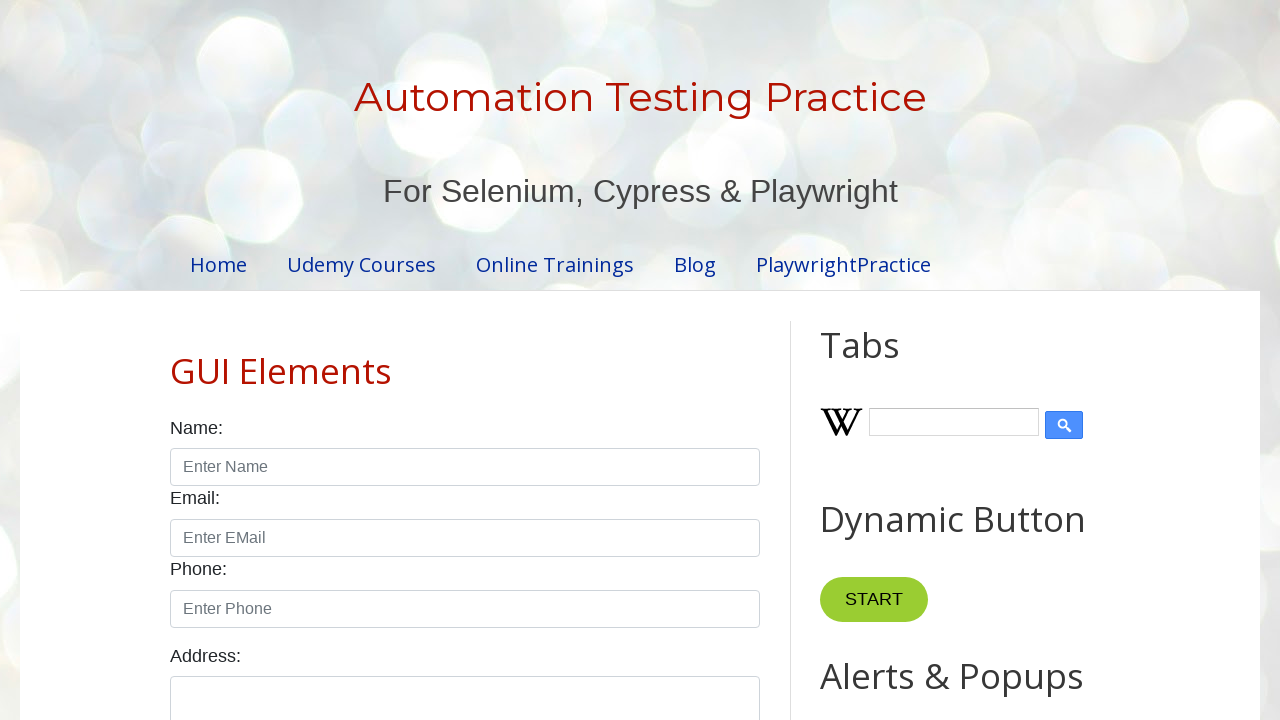

Clicked button that triggers alert at (888, 361) on xpath=//button[@onclick='myFunctionAlert()']
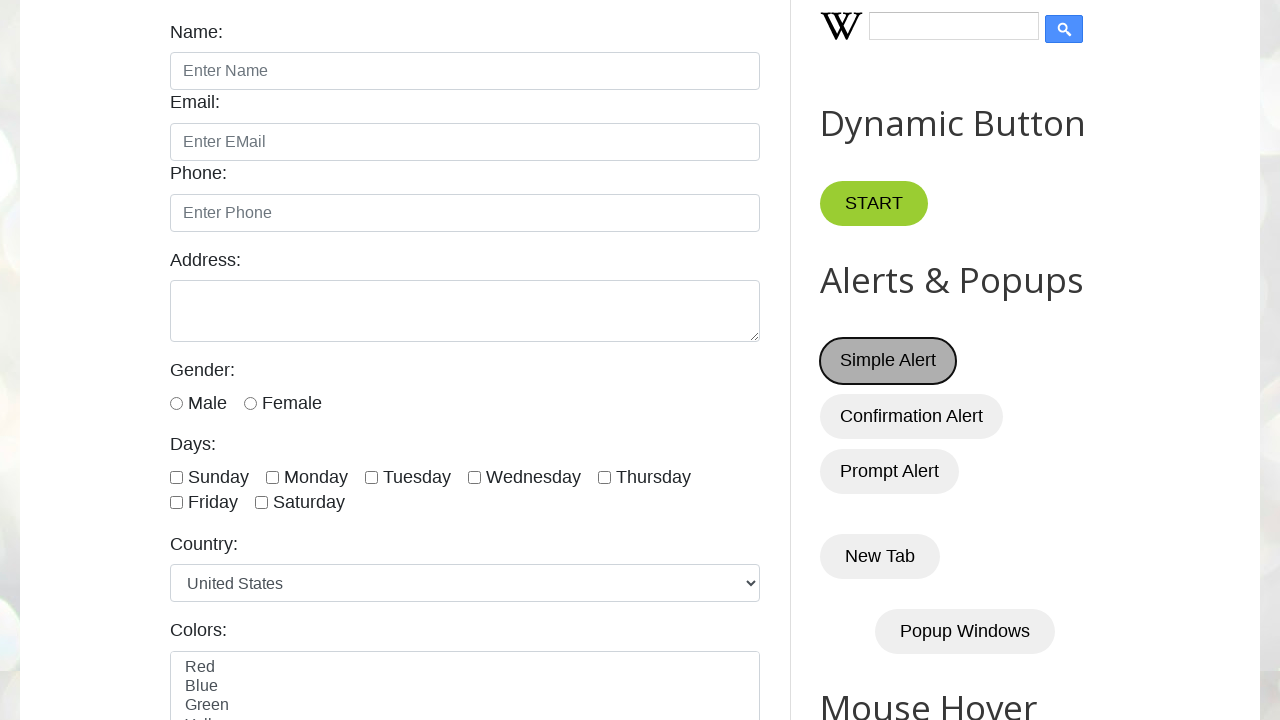

Set up dialog handler to dismiss alert
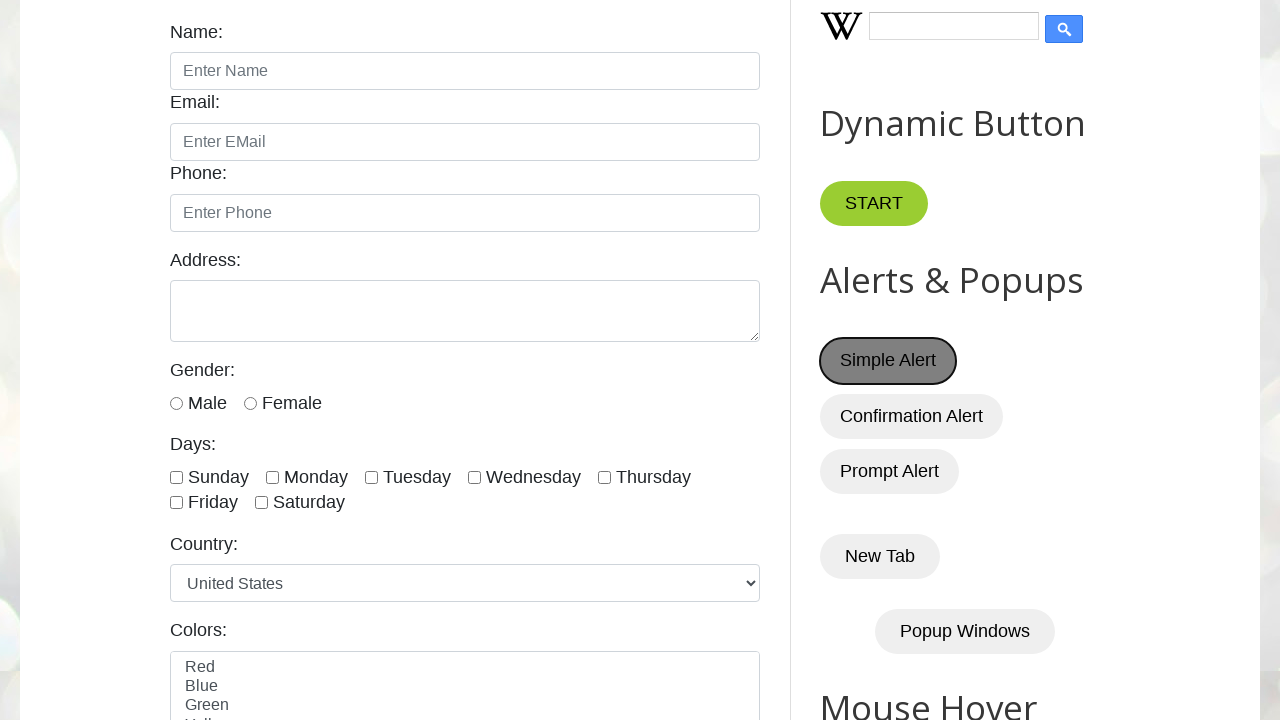

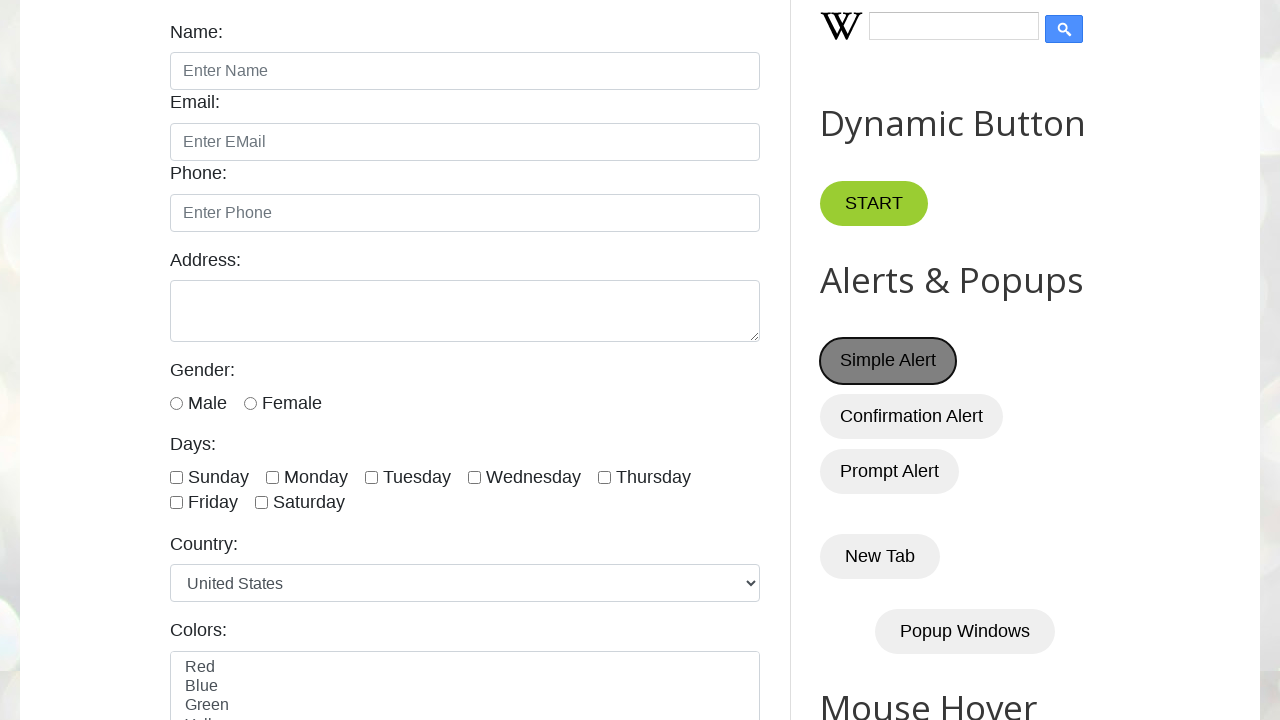